Tests dynamic controls page by clicking the enable/disable button, verifying the input field state changes, and interacting with a textbox by typing and clearing text.

Starting URL: http://the-internet.herokuapp.com/dynamic_controls

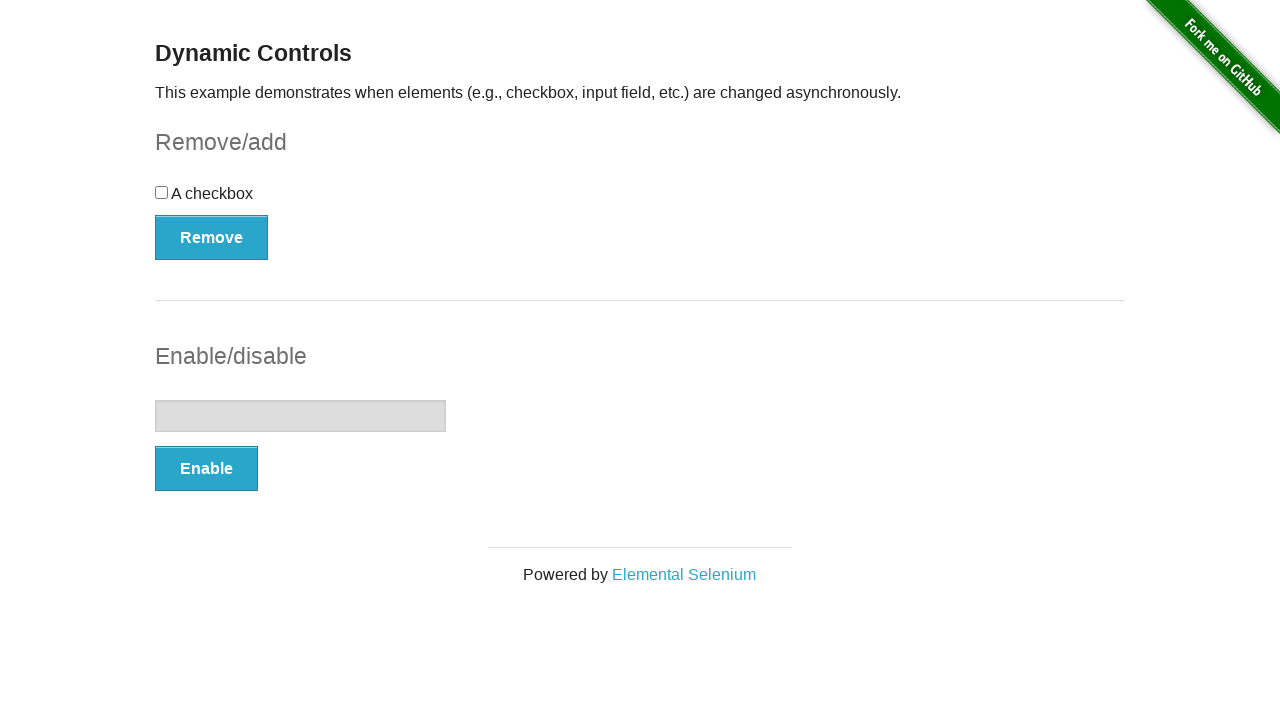

Clicked the Enable button in the input example section at (206, 469) on xpath=//*[@id="input-example"]/button
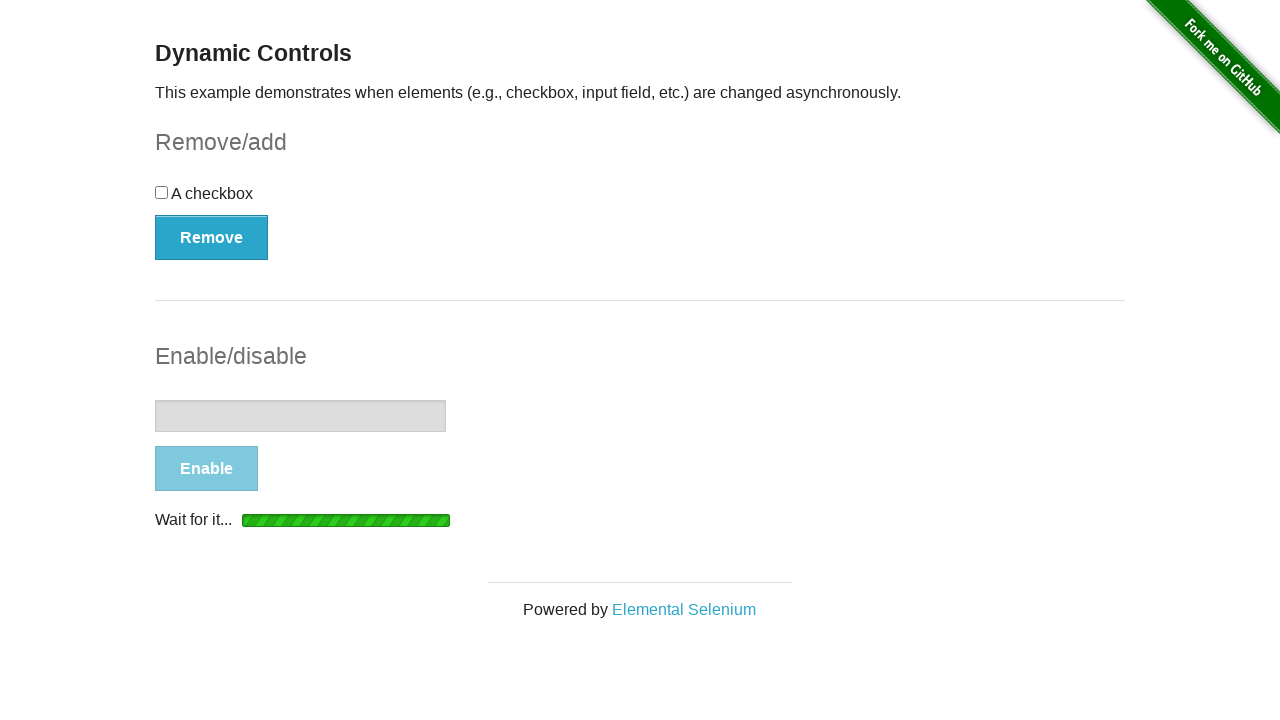

Input field became enabled
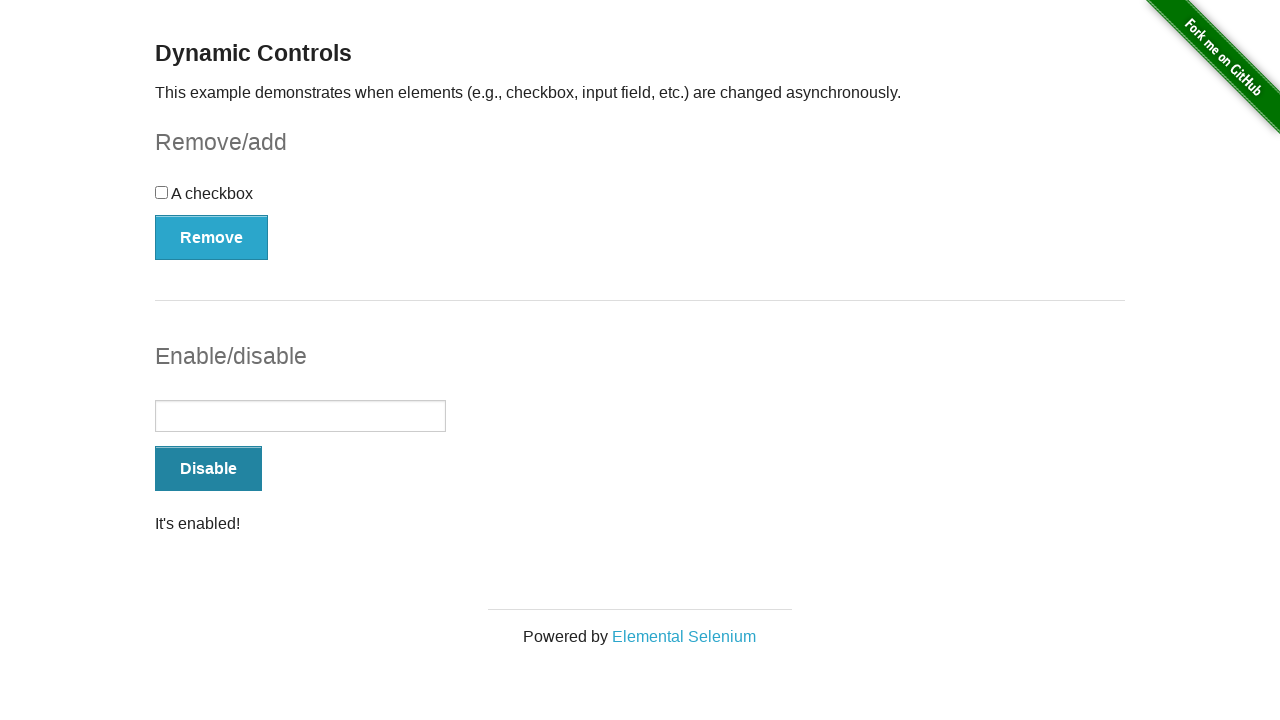

Typed 'Bootcamp' into the input field on #input-example input
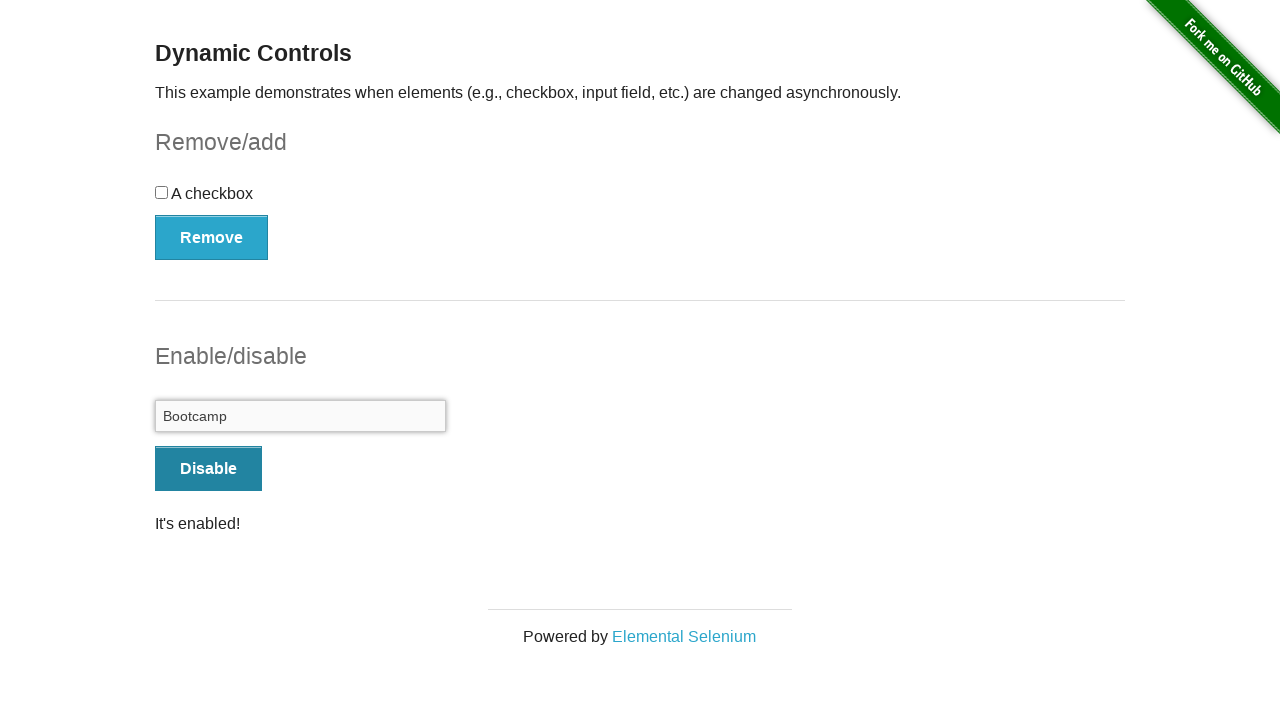

Cleared the input field on #input-example input
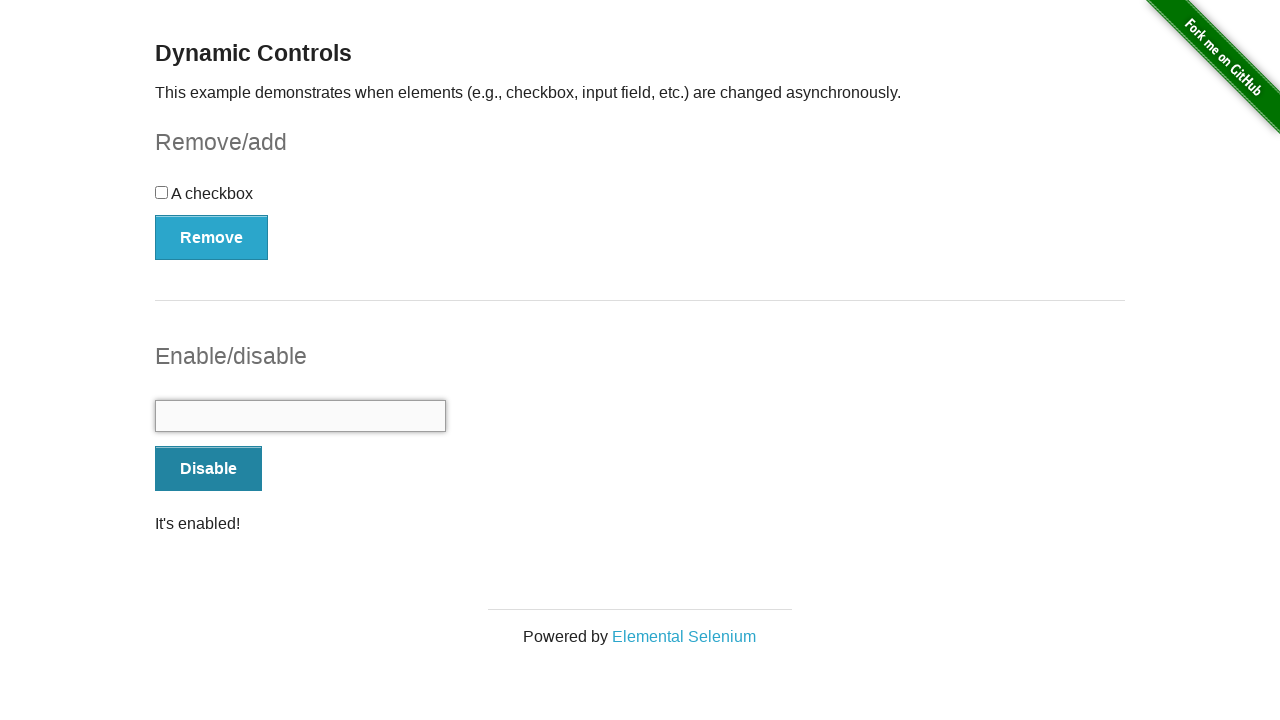

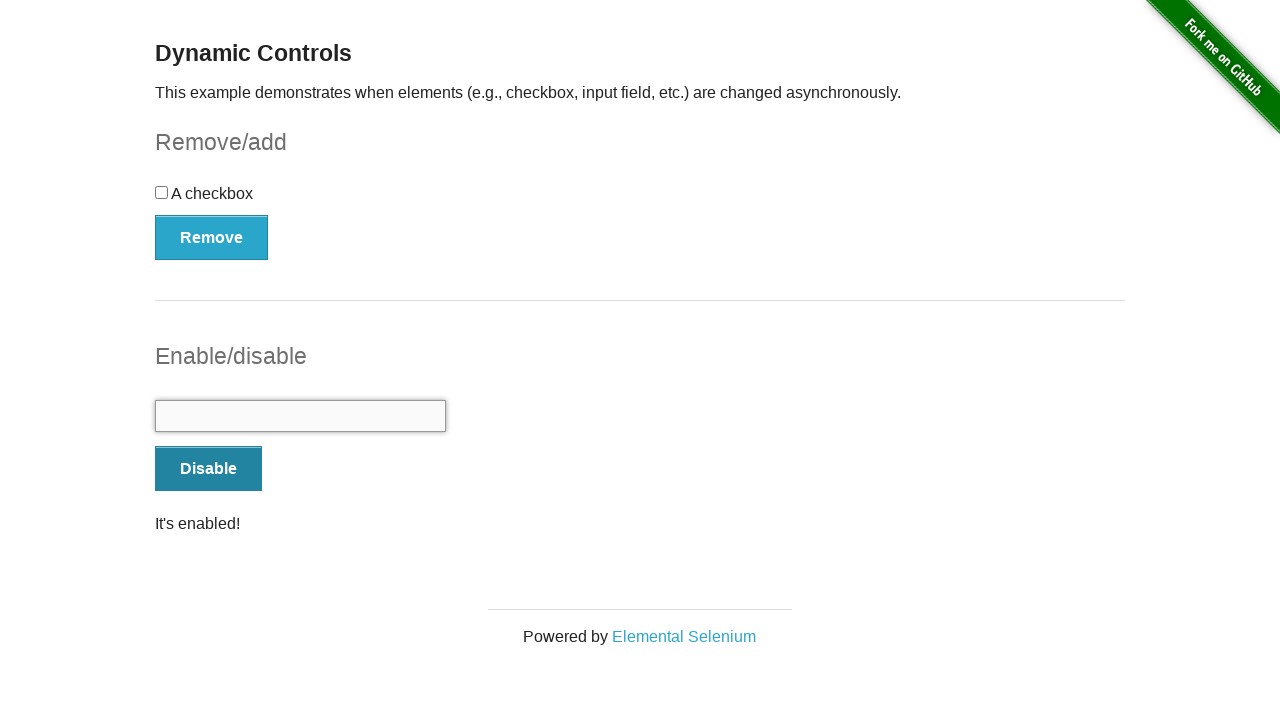